Tests XPath locator strategies using following-sibling and parent axes to locate and verify button elements in the header section of the page

Starting URL: https://rahulshettyacademy.com/AutomationPractice/

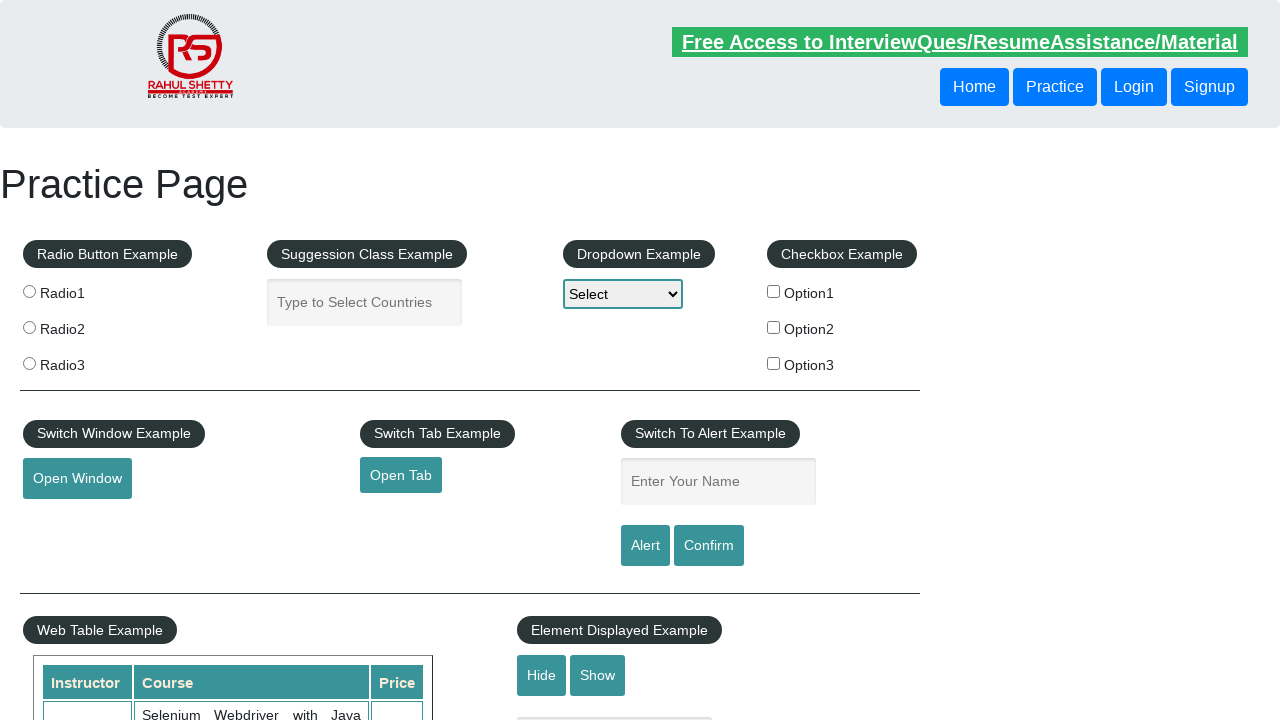

Navigated to https://rahulshettyacademy.com/AutomationPractice/
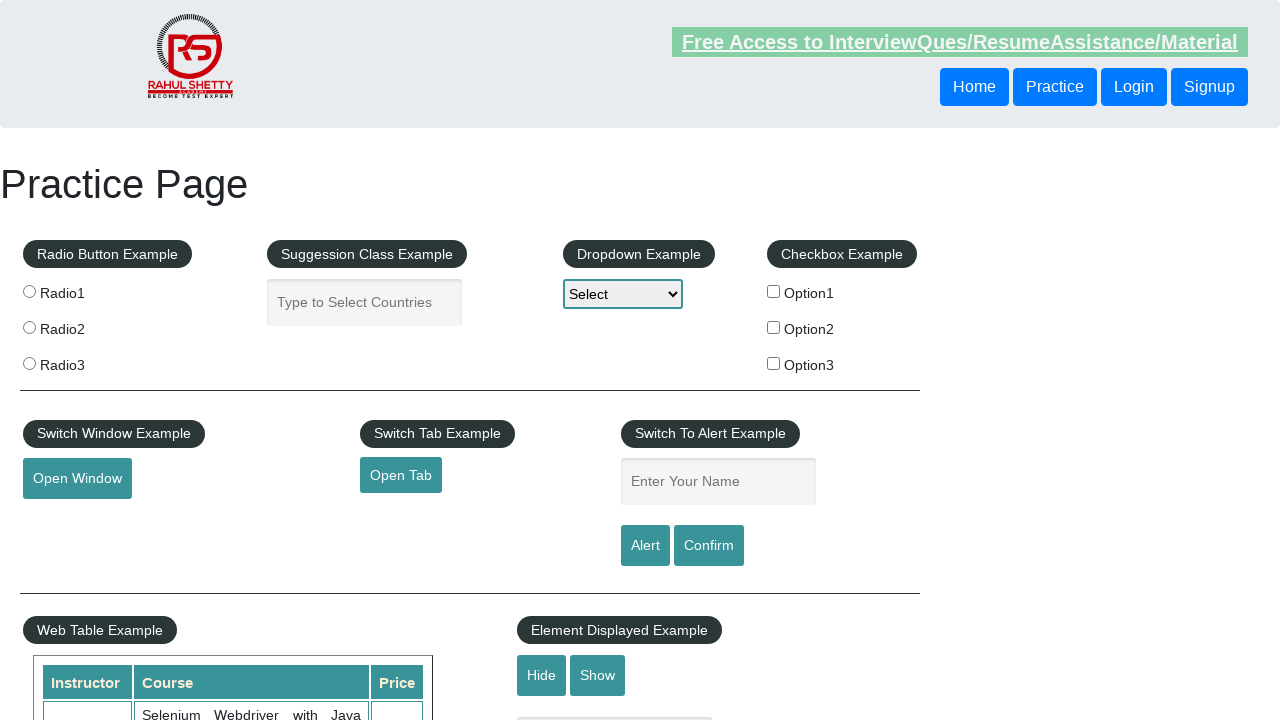

Retrieved text of button using following-sibling XPath axis
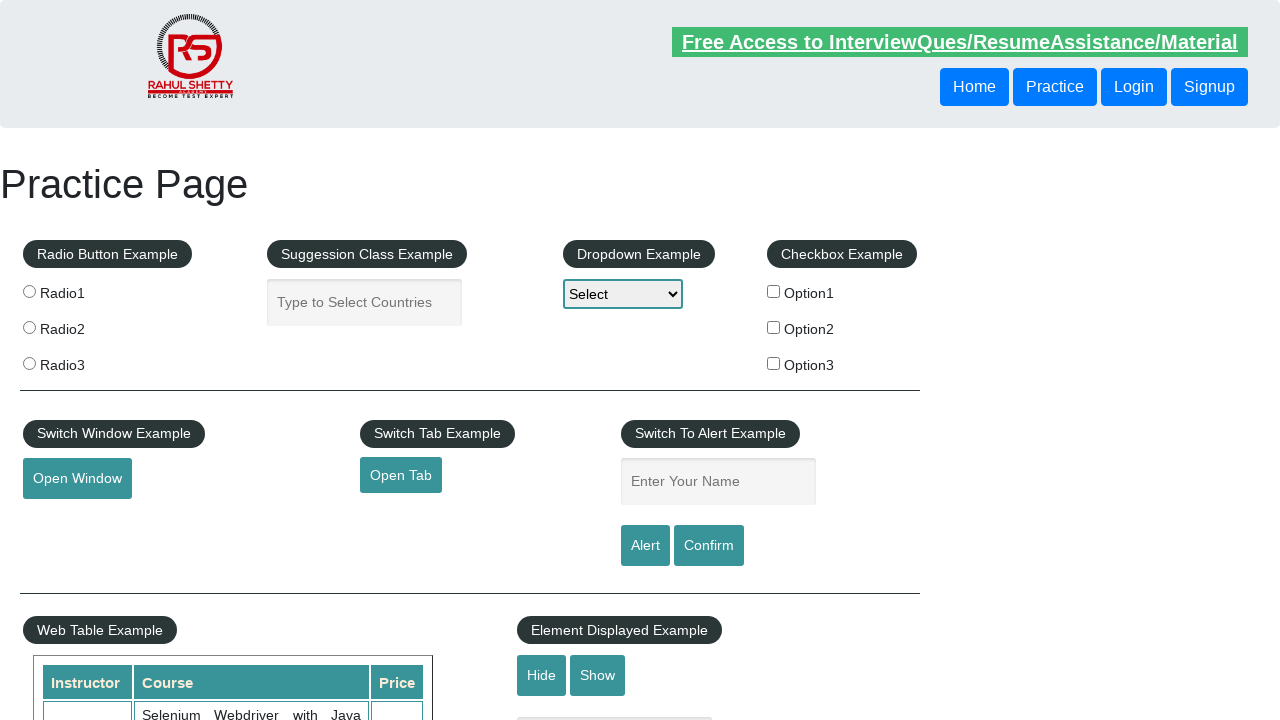

Retrieved text of button using parent XPath axis
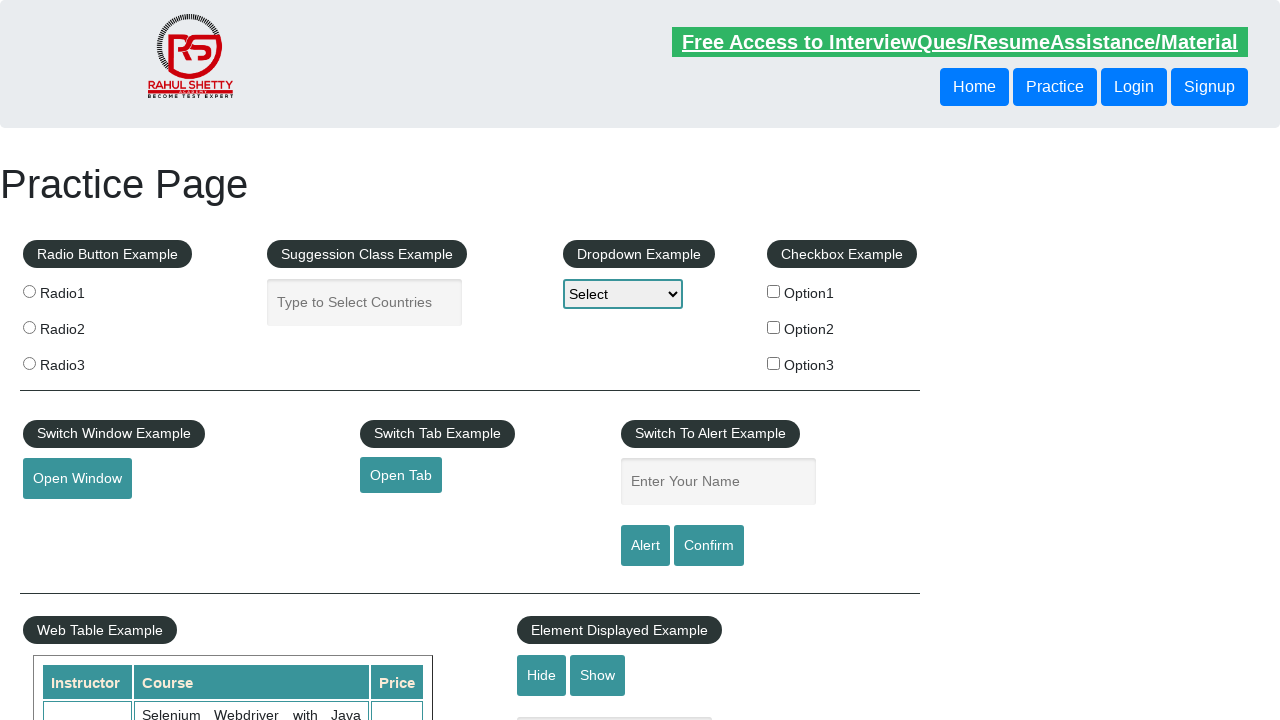

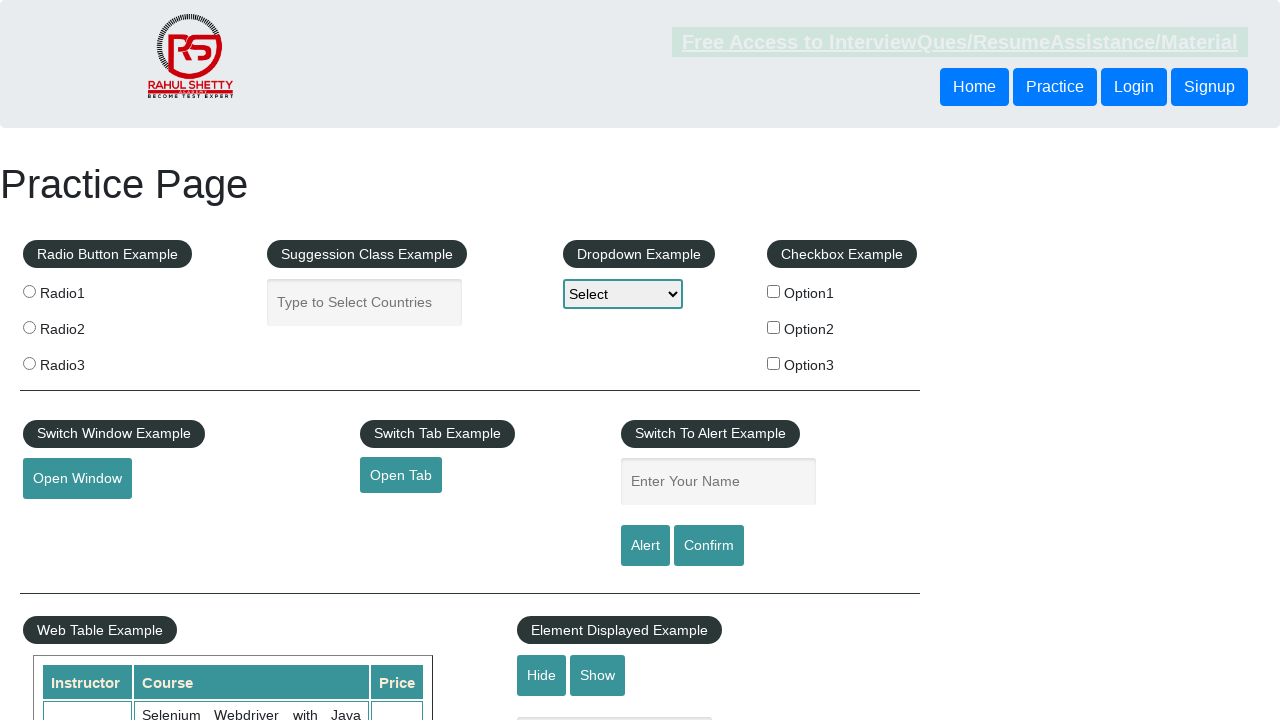